Navigates to the GreenKart shopping website and verifies the page loads successfully by checking the URL.

Starting URL: https://rahulshettyacademy.com/seleniumPractise/#/

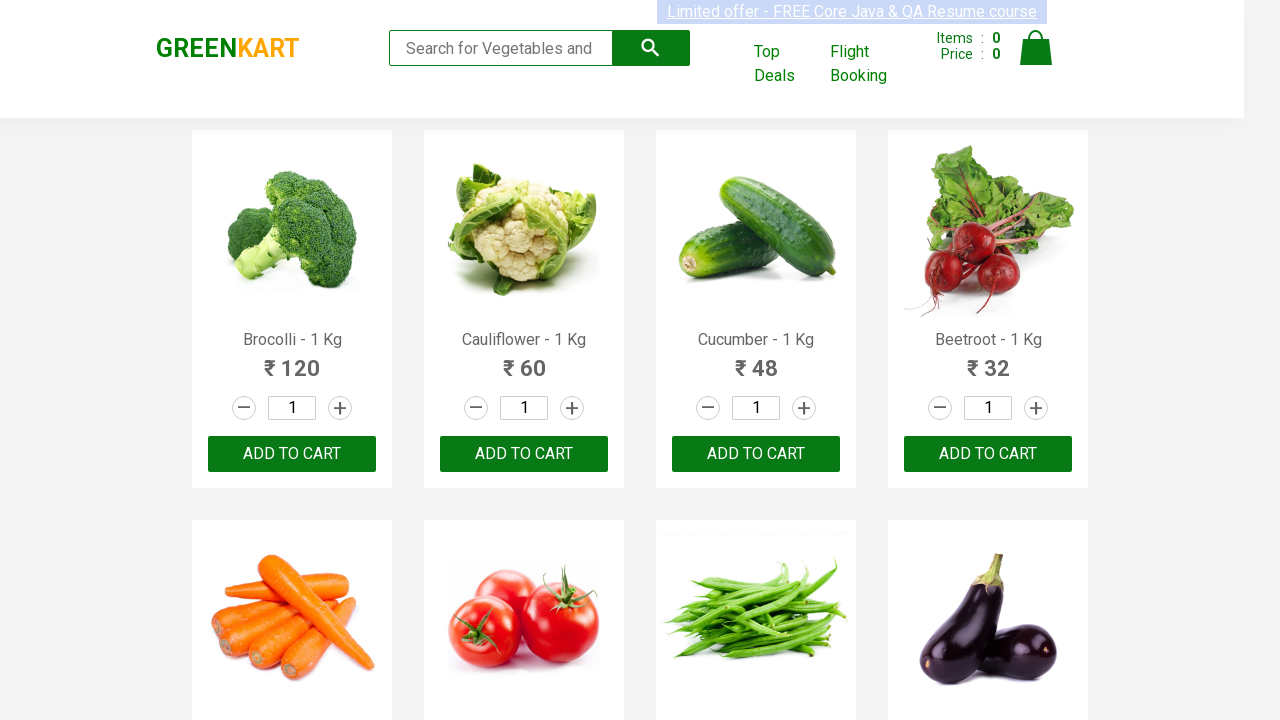

Page DOM content loaded
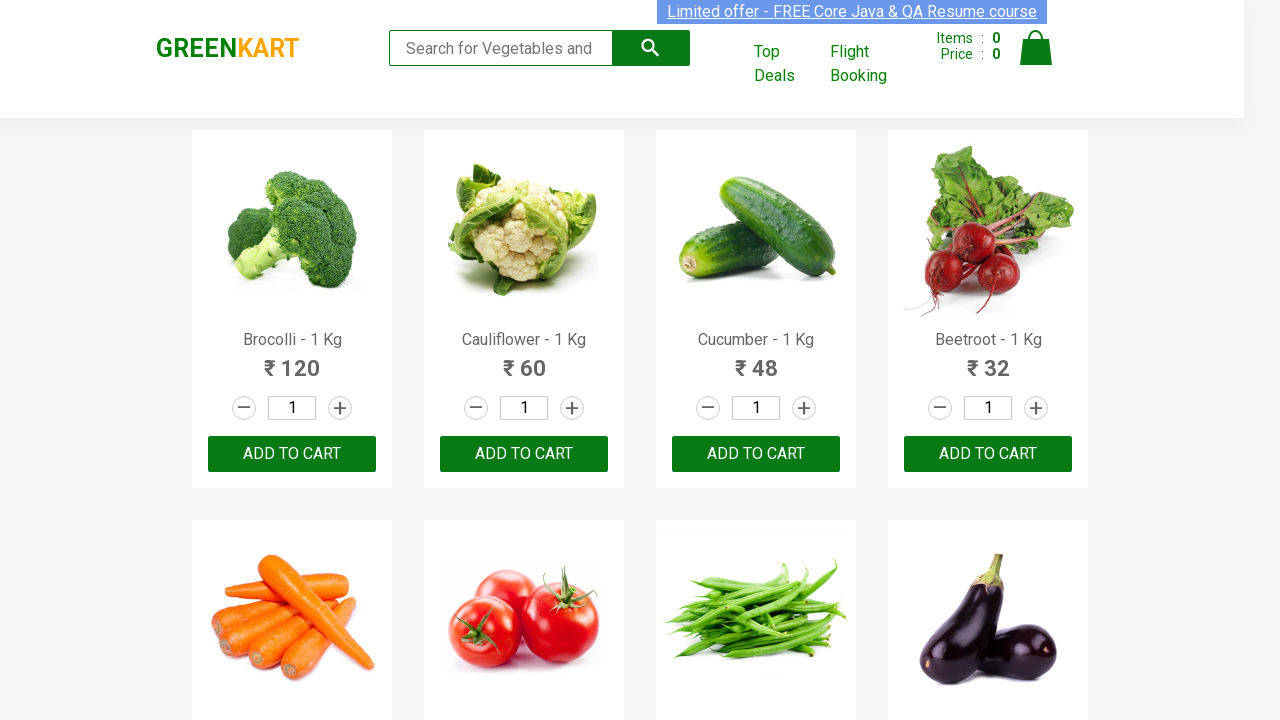

Verified URL contains 'rahulshettyacademy.com/seleniumPractise'
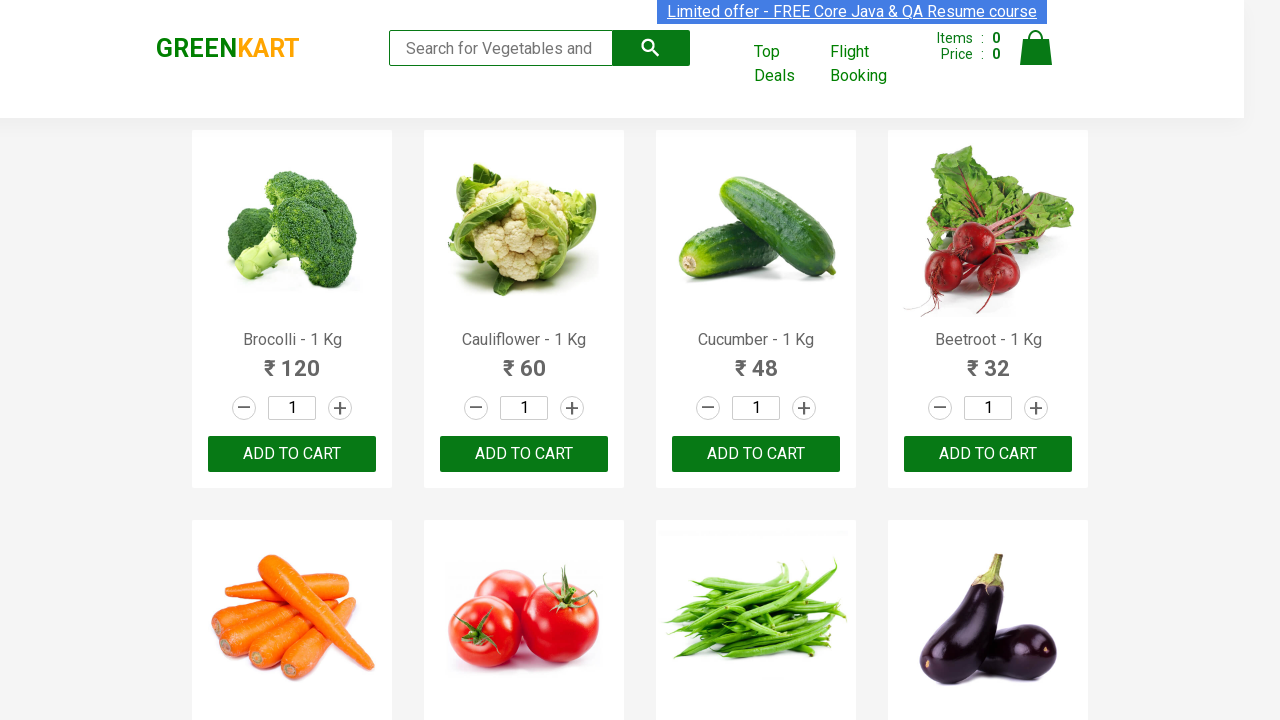

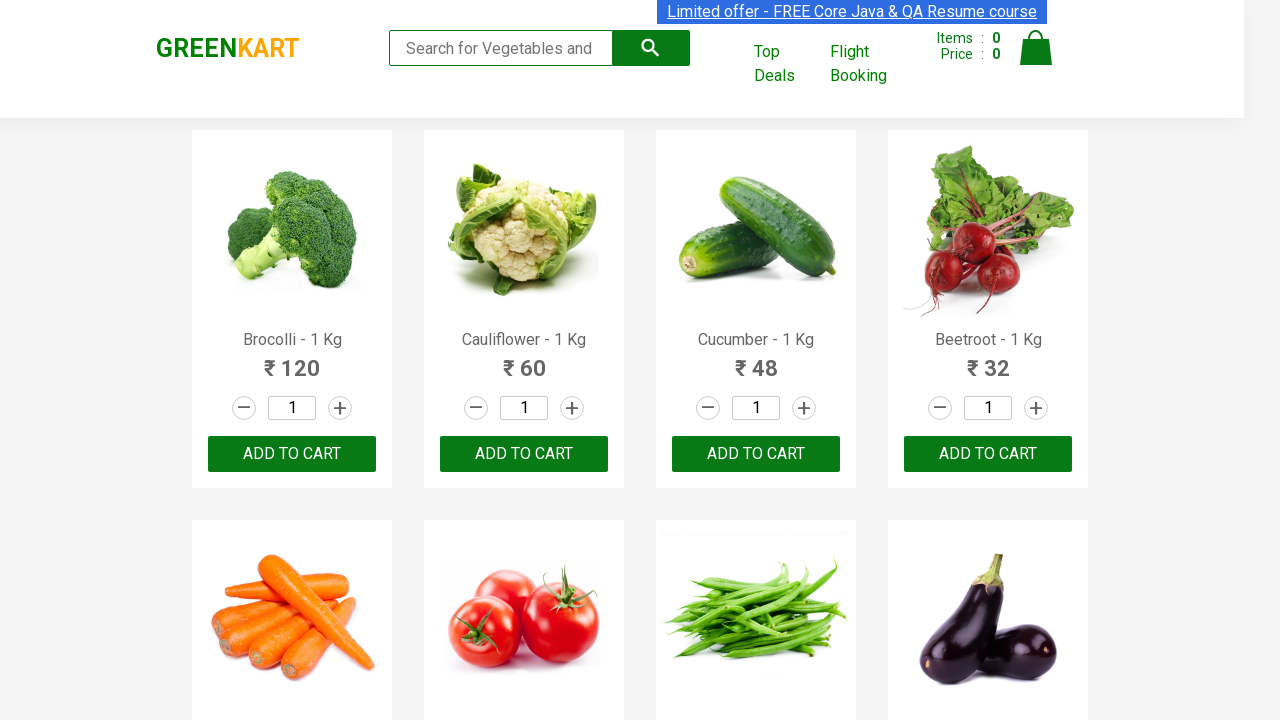